Tests the product sorting functionality on the beds collection page by selecting price descending and ascending options and verifying the first product changes accordingly

Starting URL: https://petstore.com/collections/beds

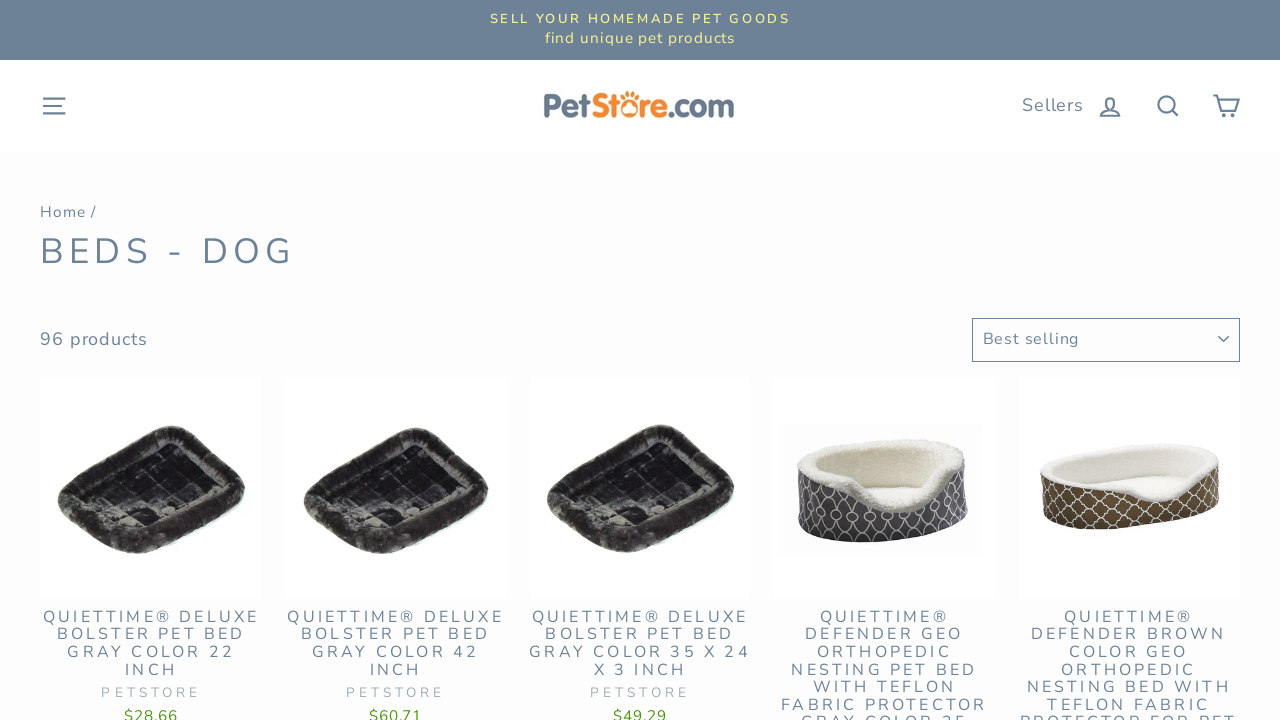

Sort dropdown became visible
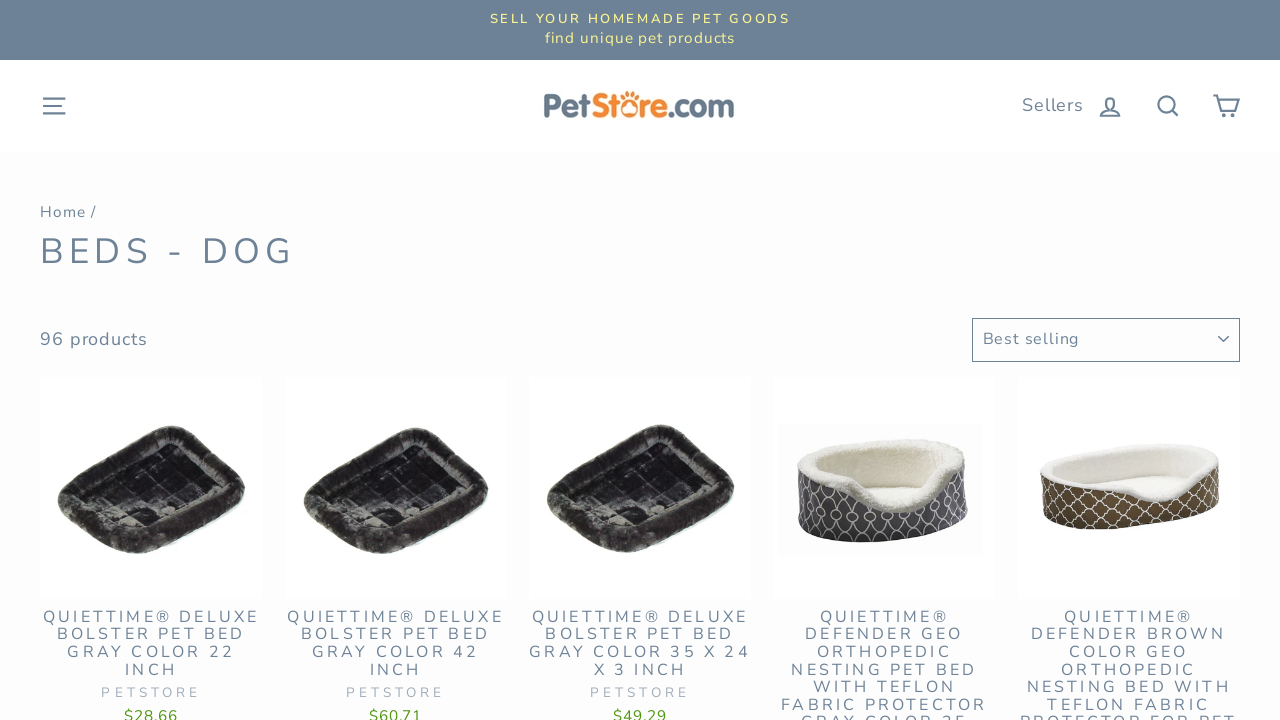

Selected price descending sort option on #SortBy
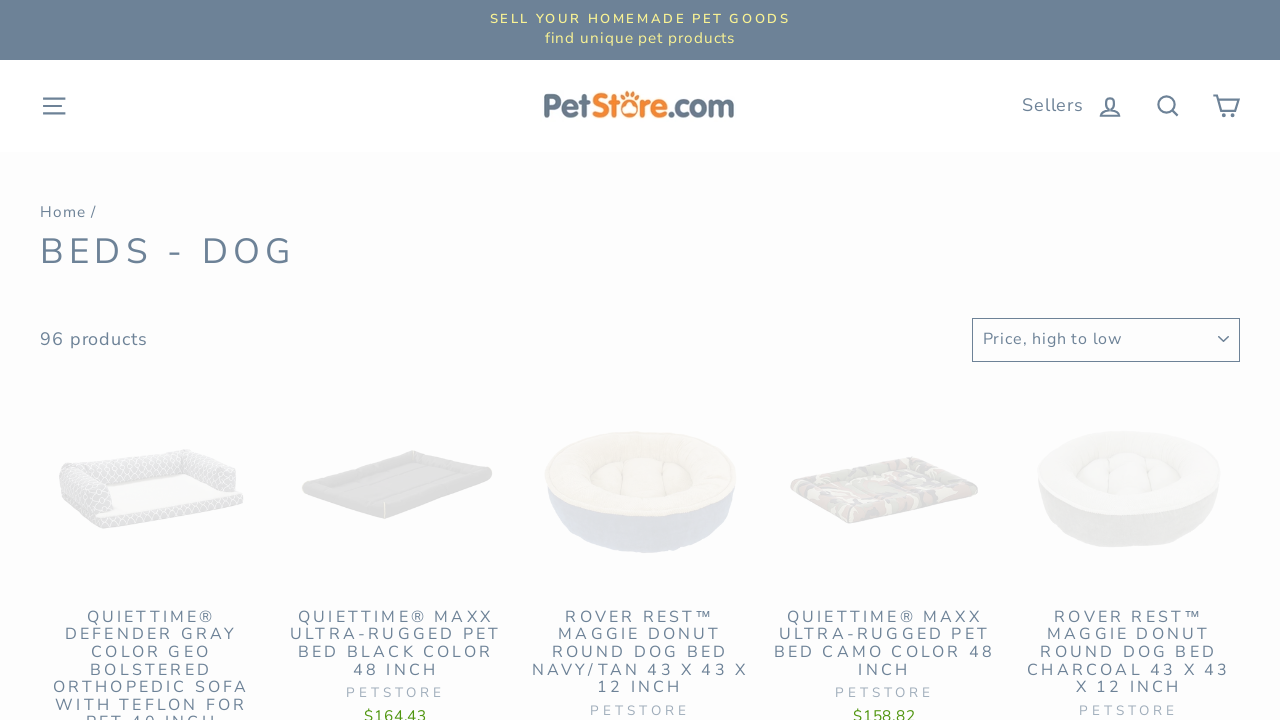

Products reloaded after sorting by price descending
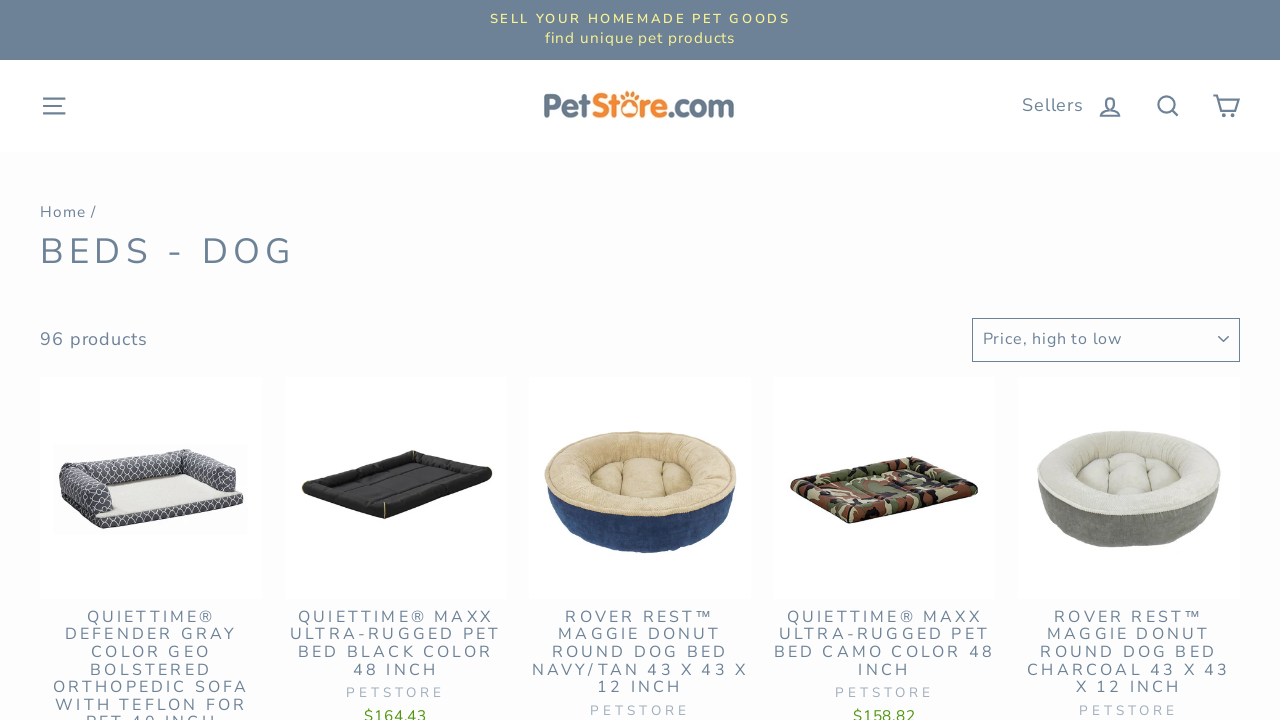

Selected price ascending sort option on #SortBy
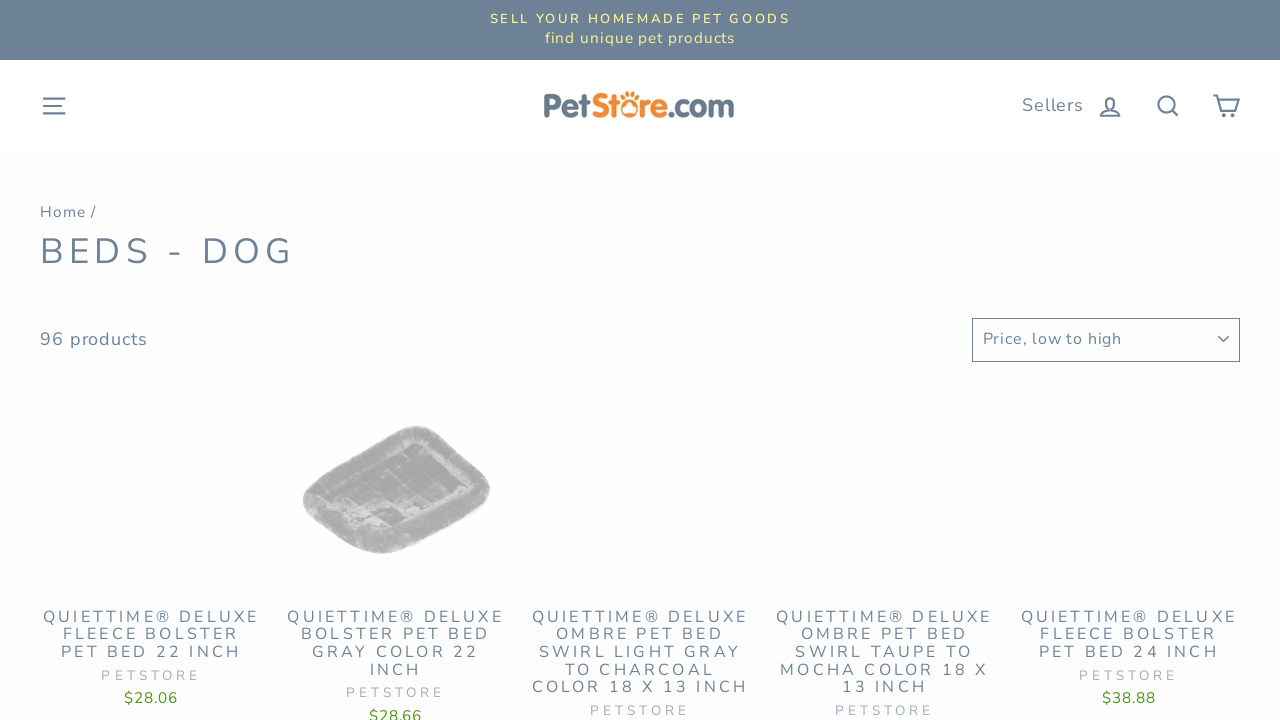

Products reloaded after sorting by price ascending
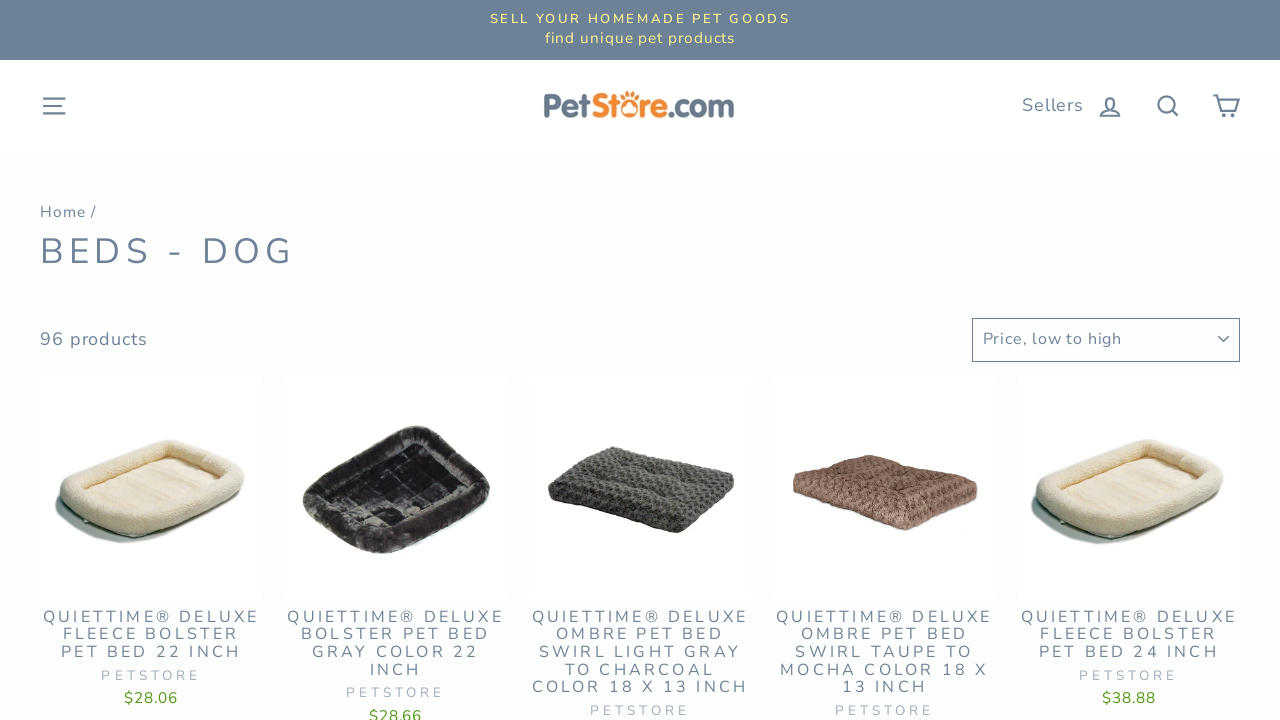

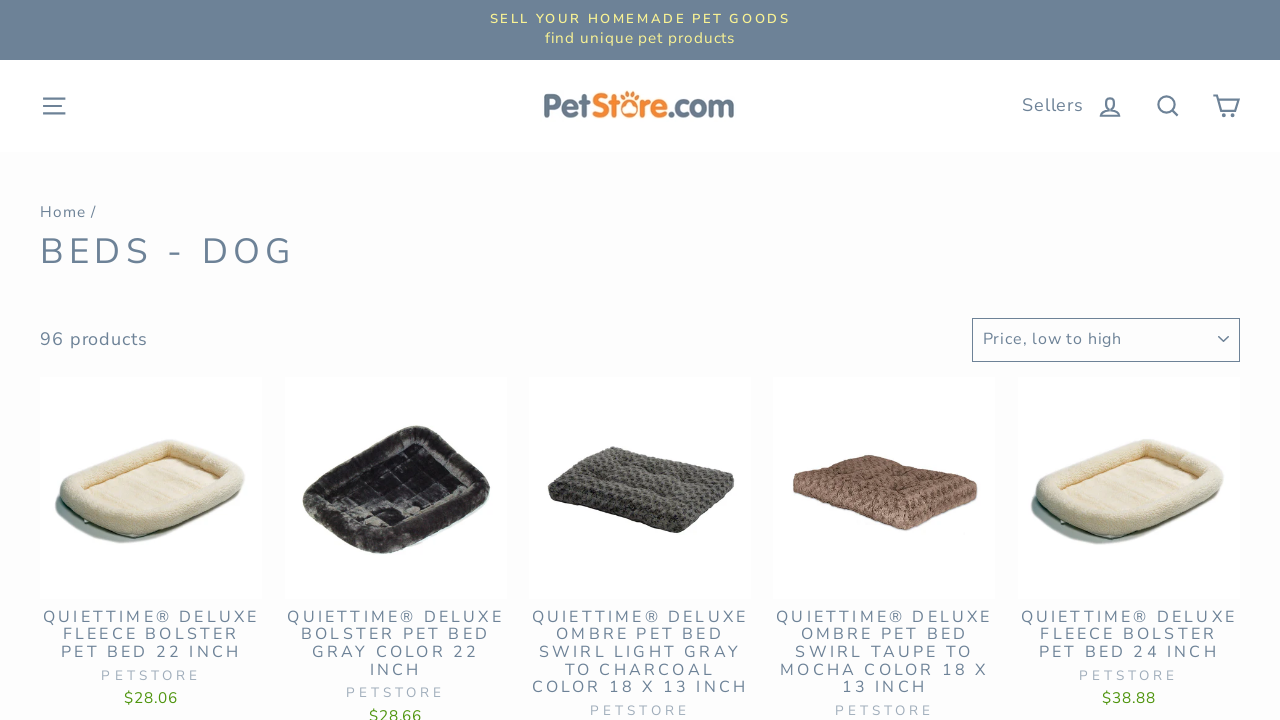